Tests percentage calculator by entering two values and clicking calculate to get the result

Starting URL: https://www.calculator.net/percent-calculator.html

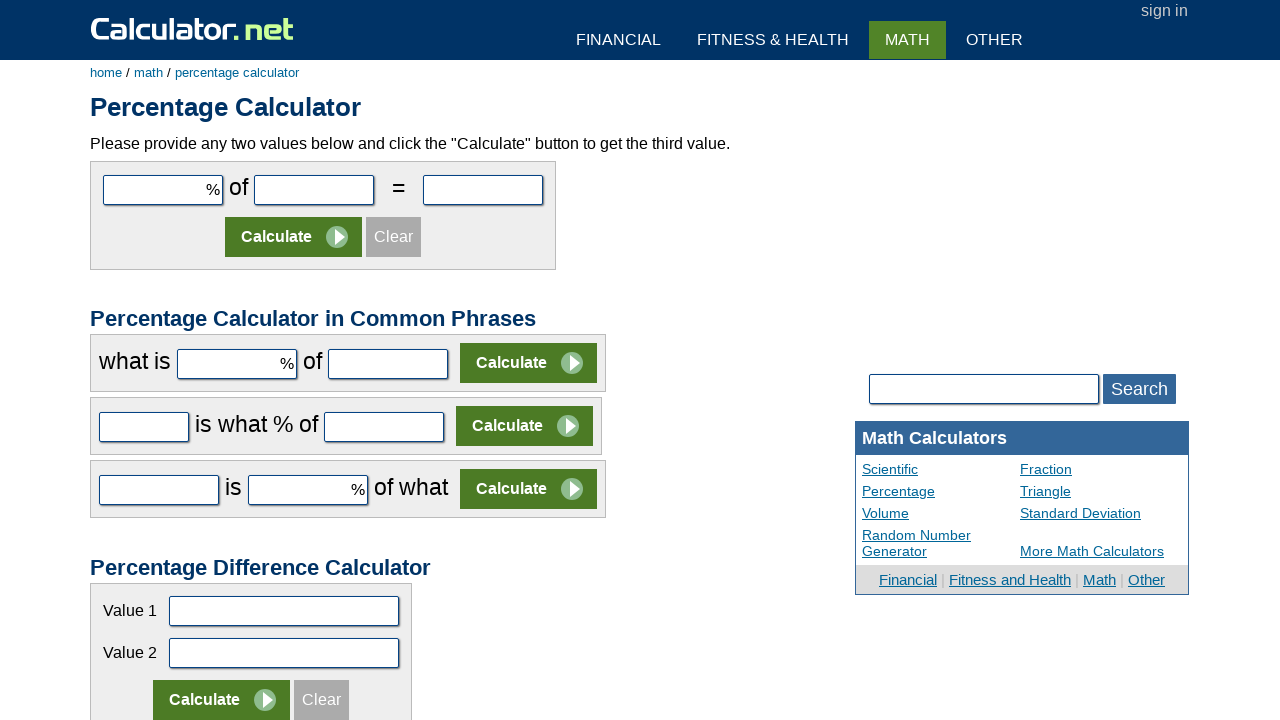

Filled first number field with '25' on #cpar1
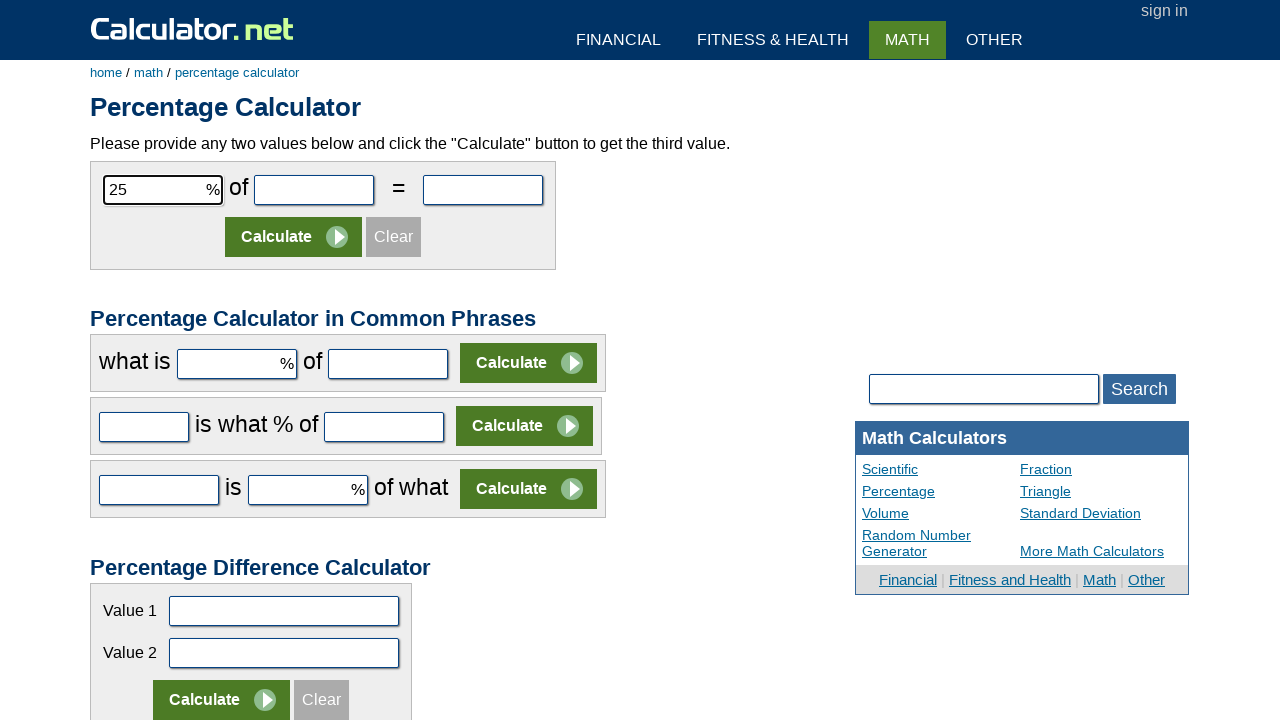

Filled second number field with '200' on #cpar2
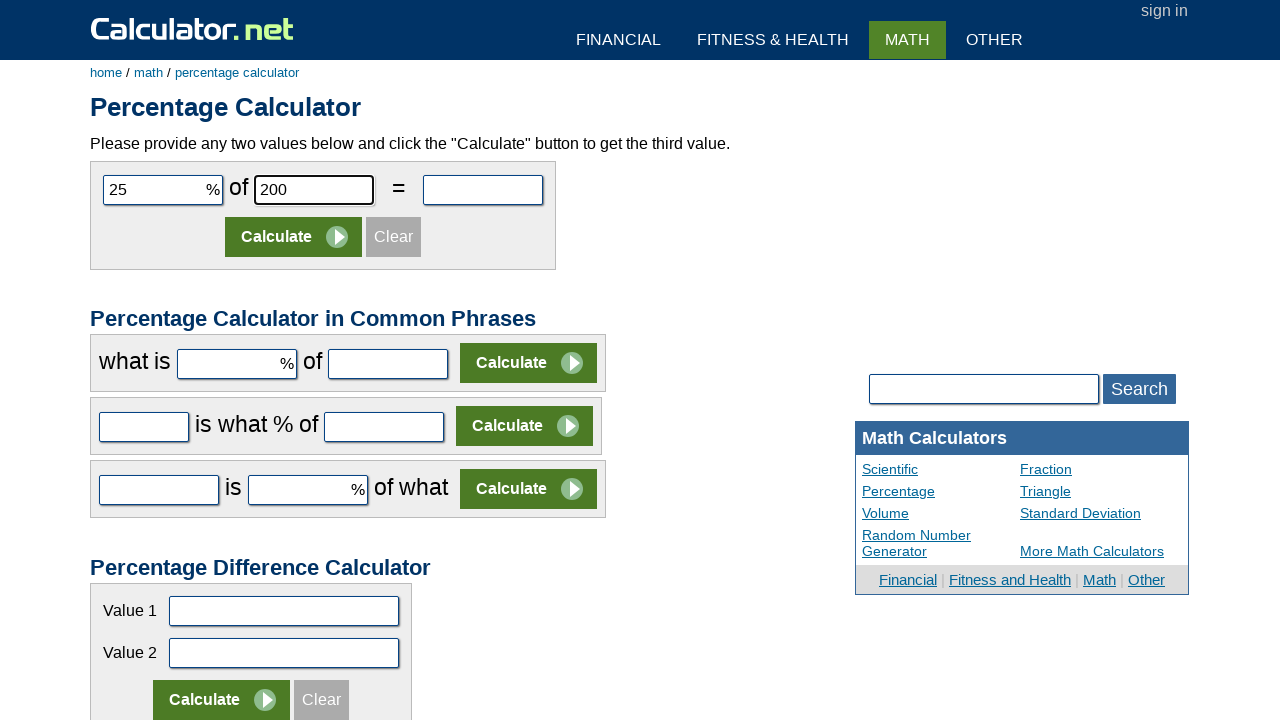

Clicked calculate button at (294, 237) on input[value='Calculate']
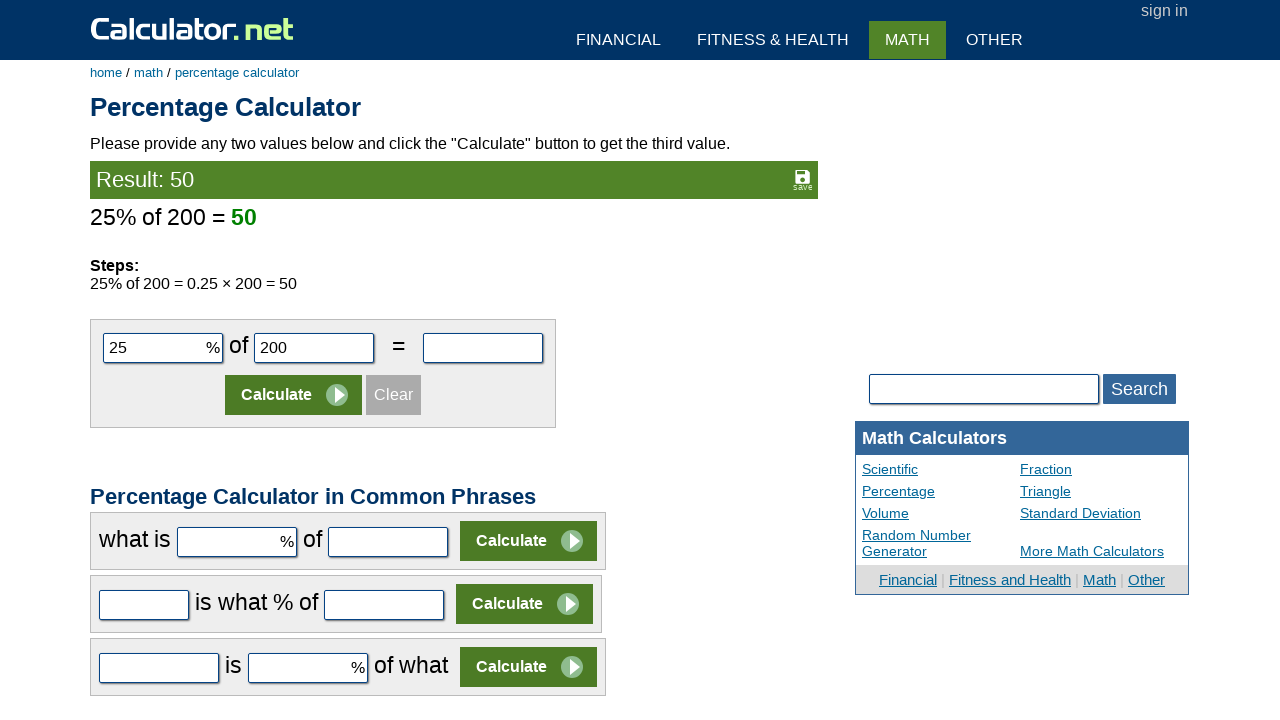

Percentage calculation result appeared
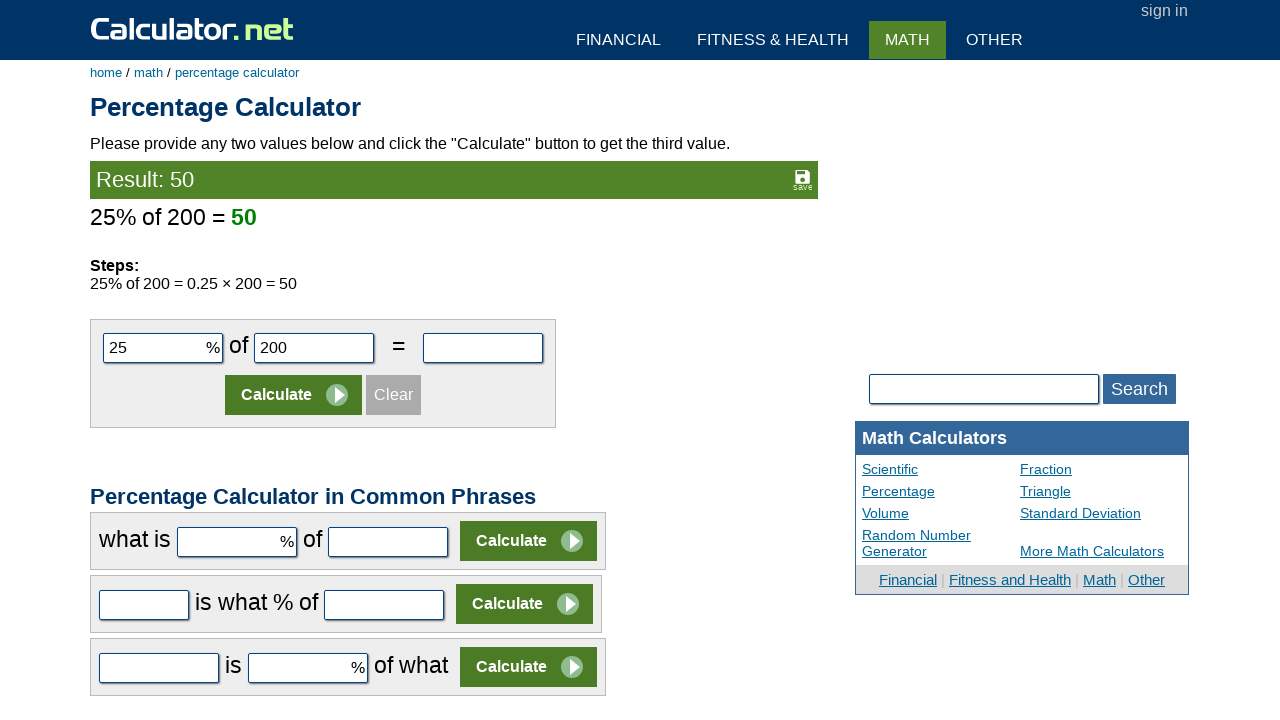

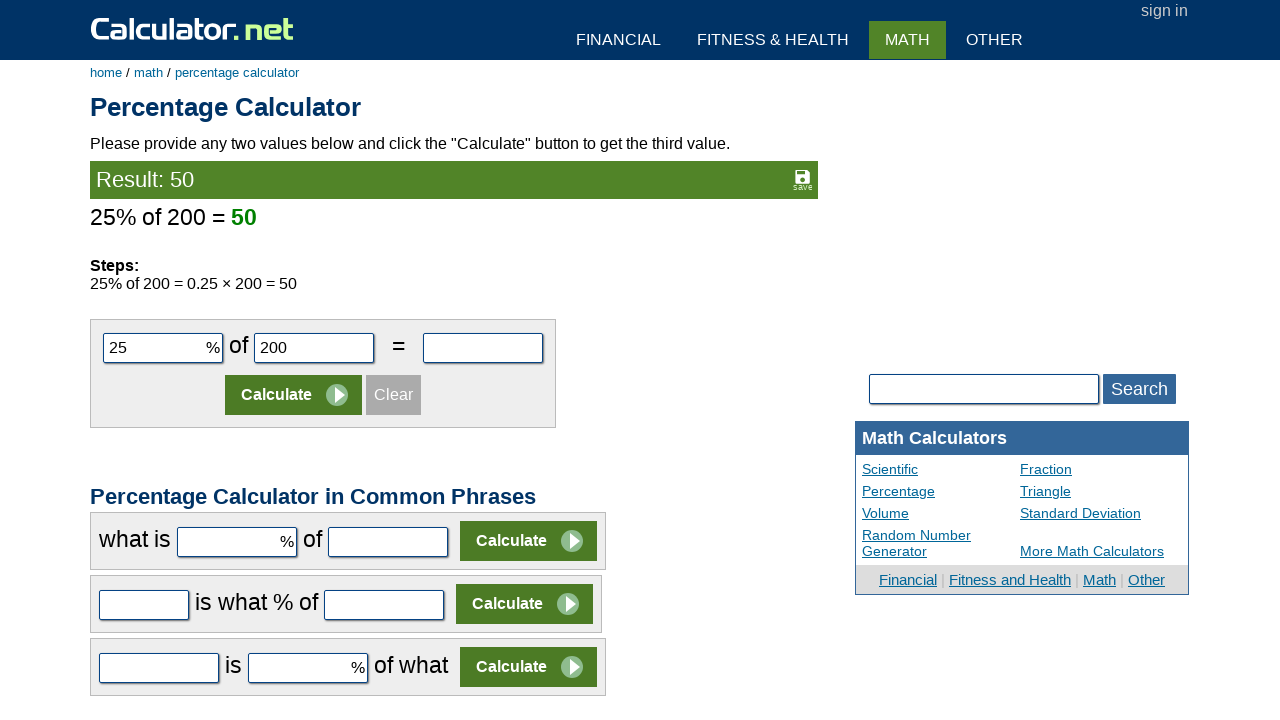